Tests window handling functionality by clicking a link that opens a new window, switching between windows, and verifying content in both windows

Starting URL: https://the-internet.herokuapp.com/

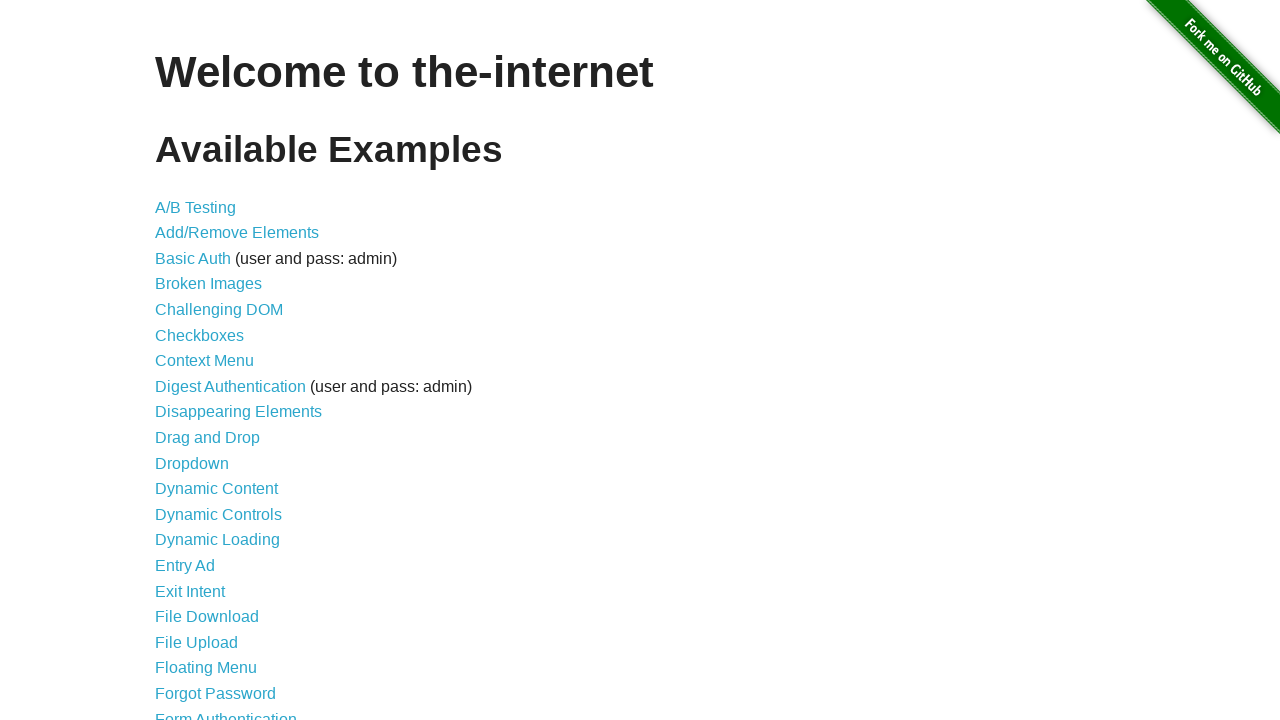

Clicked on Multiple Windows link at (218, 369) on text='Multiple Windows'
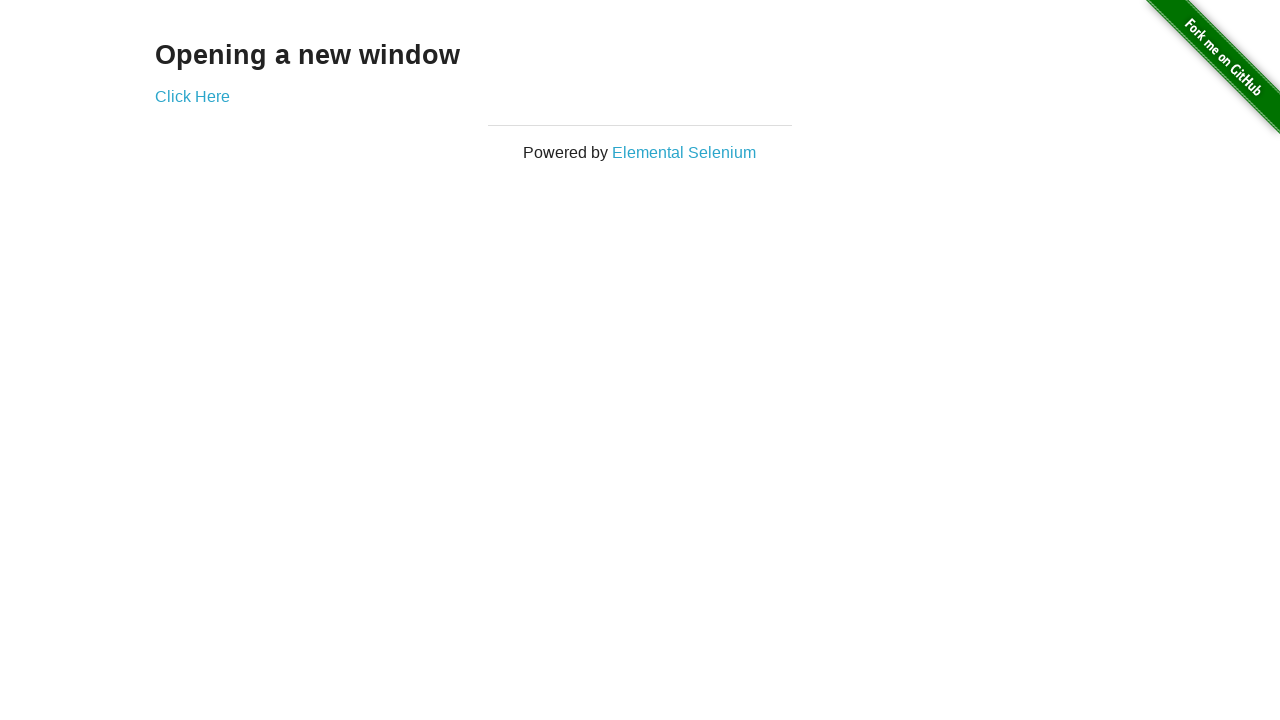

Clicked Click Here link and new window opened at (192, 96) on text='Click Here'
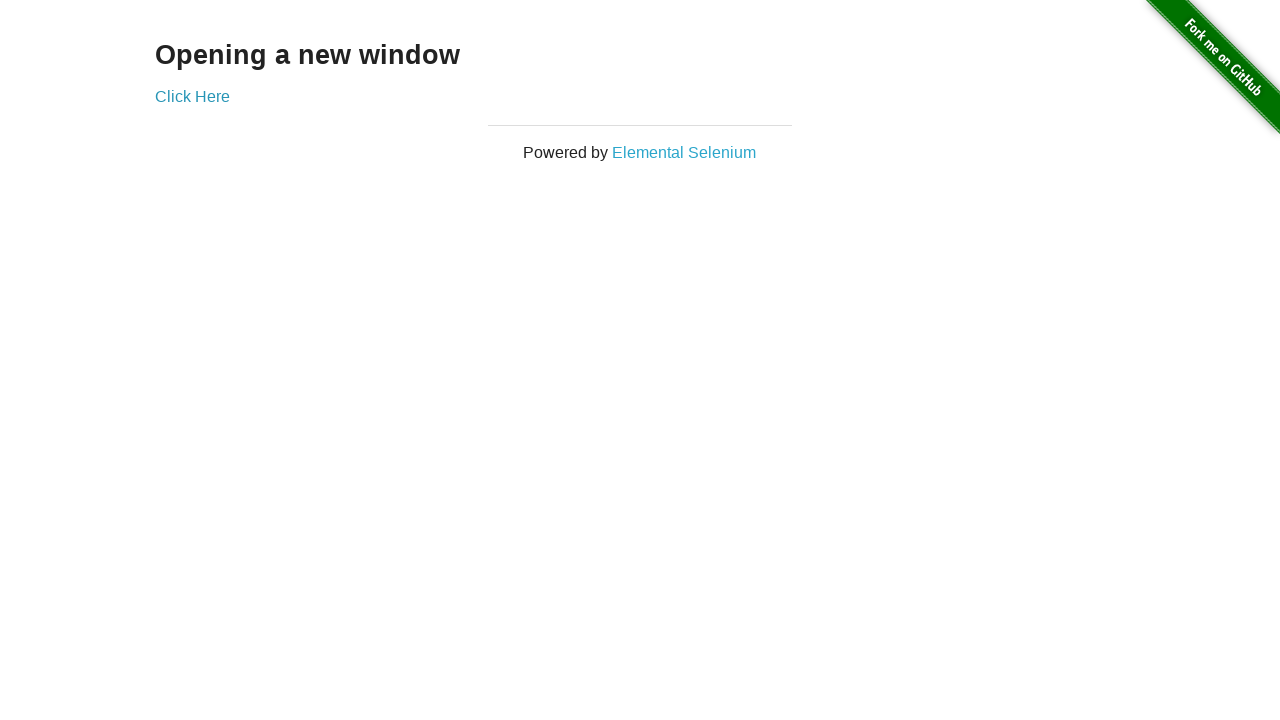

Captured new window/page object
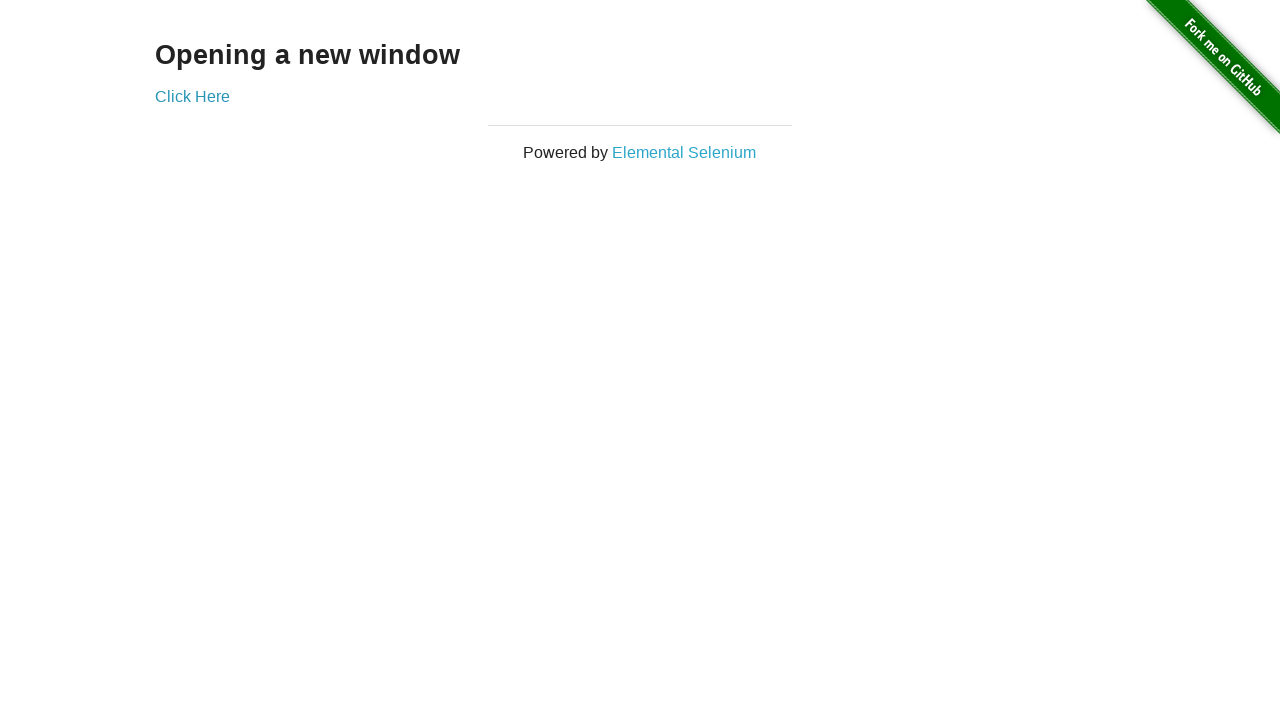

New page loaded completely
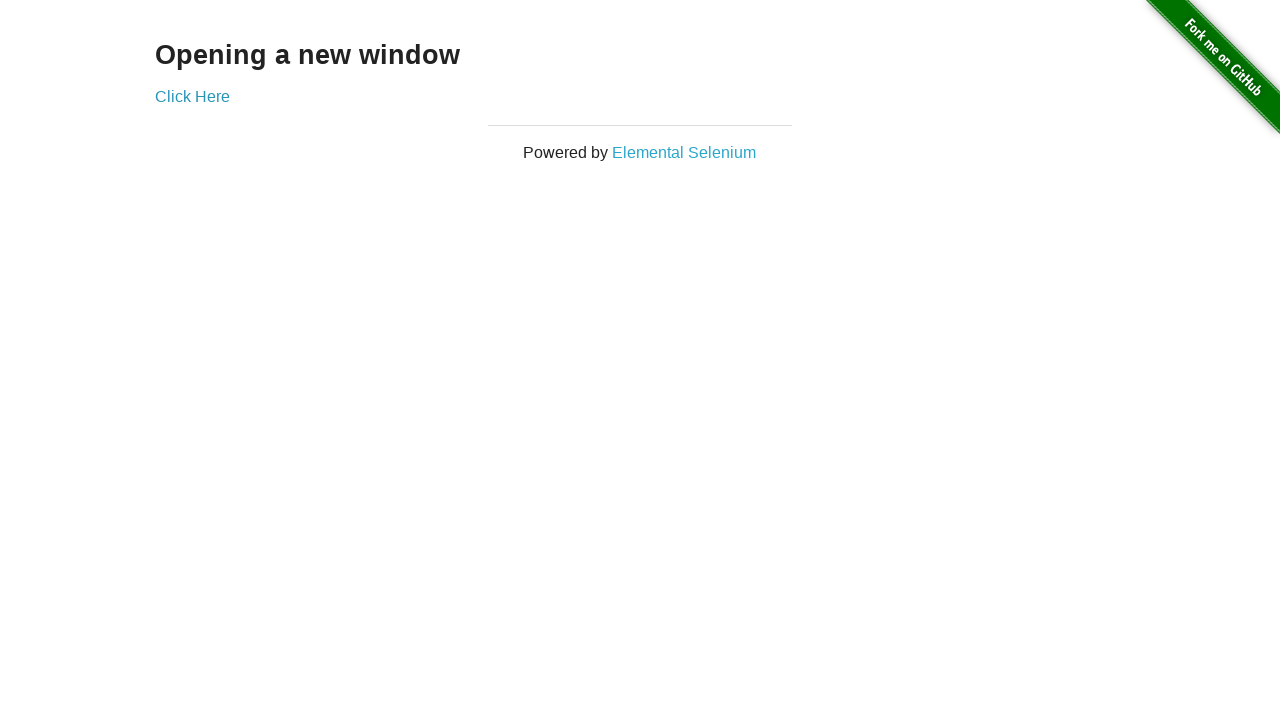

Retrieved text from new window heading element
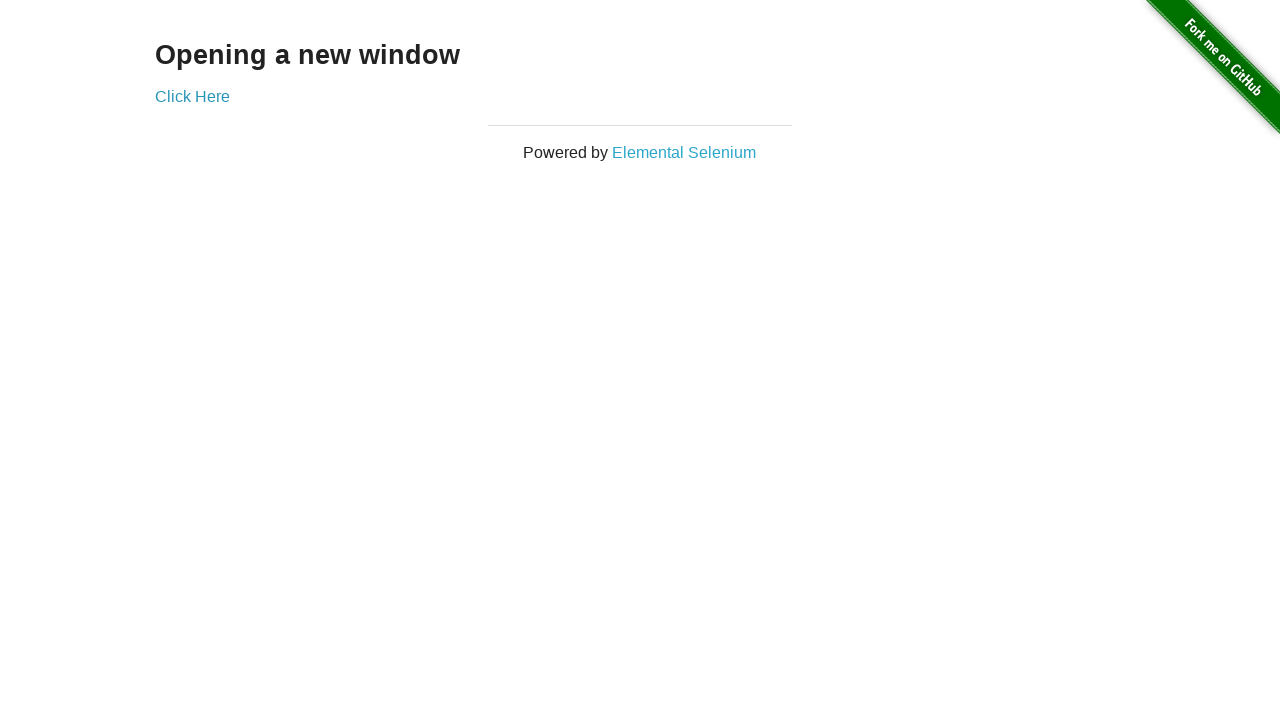

Retrieved text from original window heading element
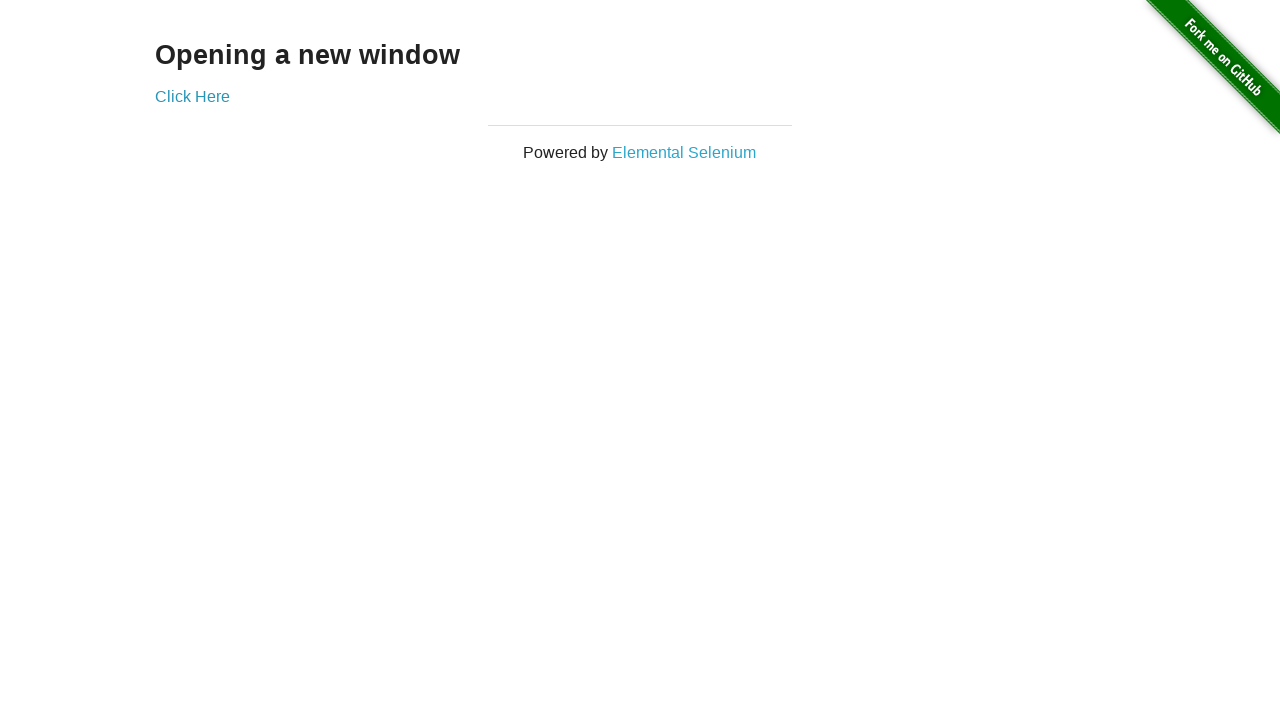

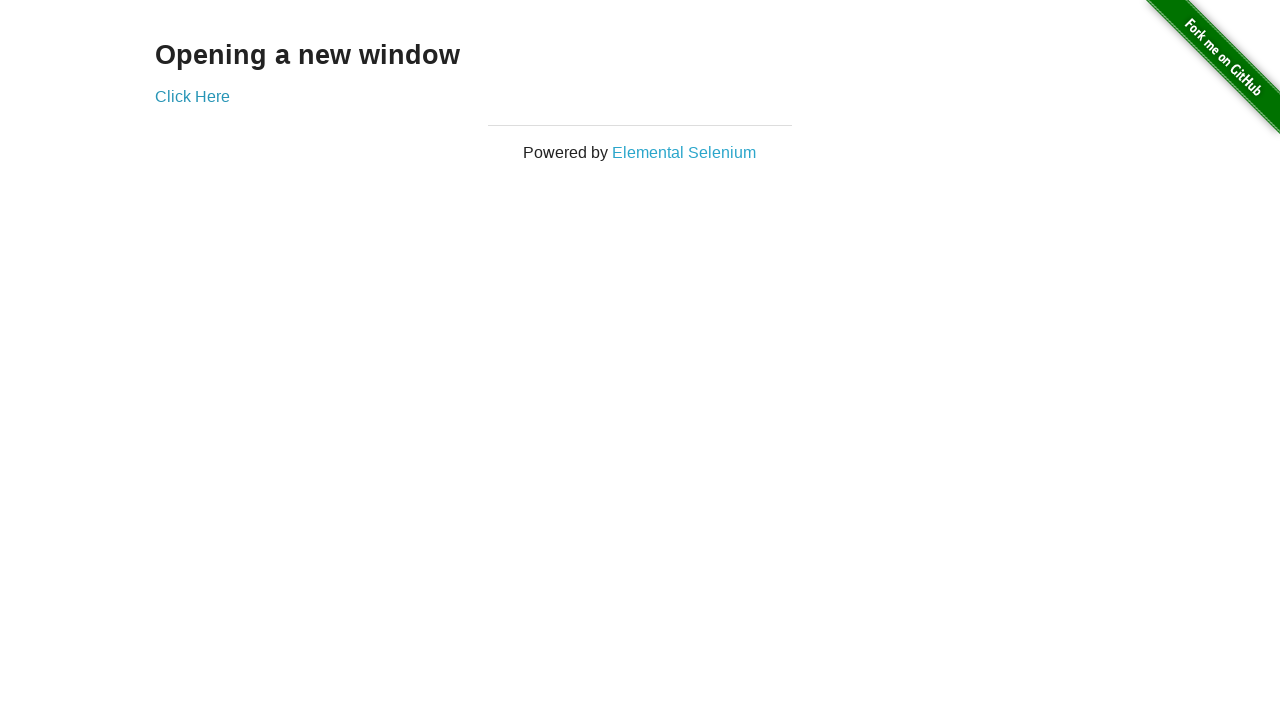